Tests that an h1 element exists on the page after navigating through links

Starting URL: https://teserat.github.io/welcome/

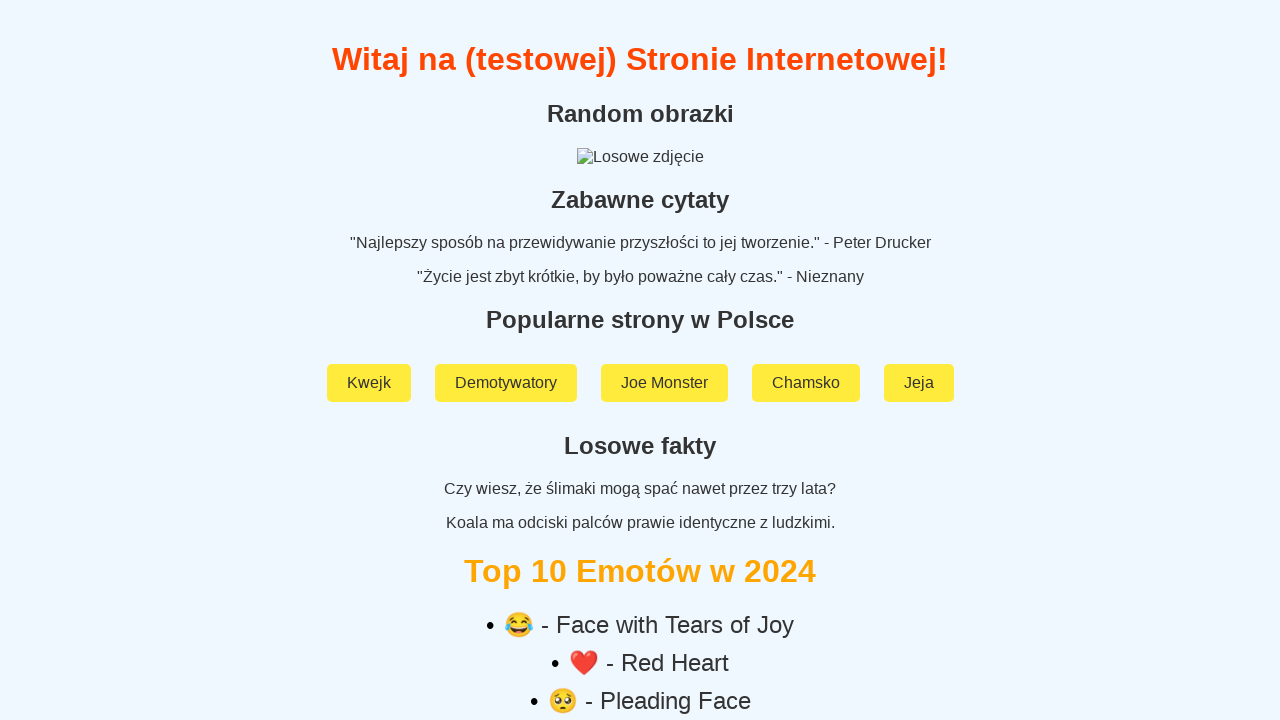

Clicked on 'Rozchodniak' link at (640, 592) on text=Rozchodniak
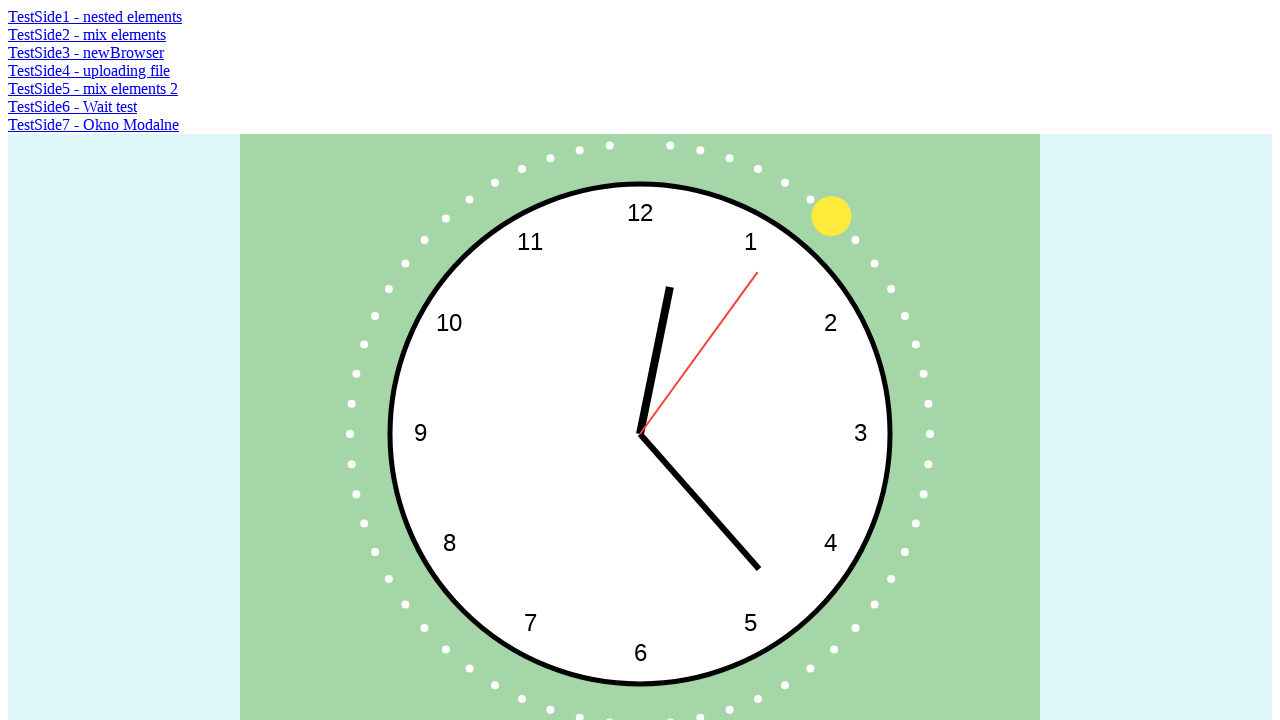

Clicked on 'TestSide5 - mix elements 2' link at (93, 88) on text=TestSide5 - mix elements 2
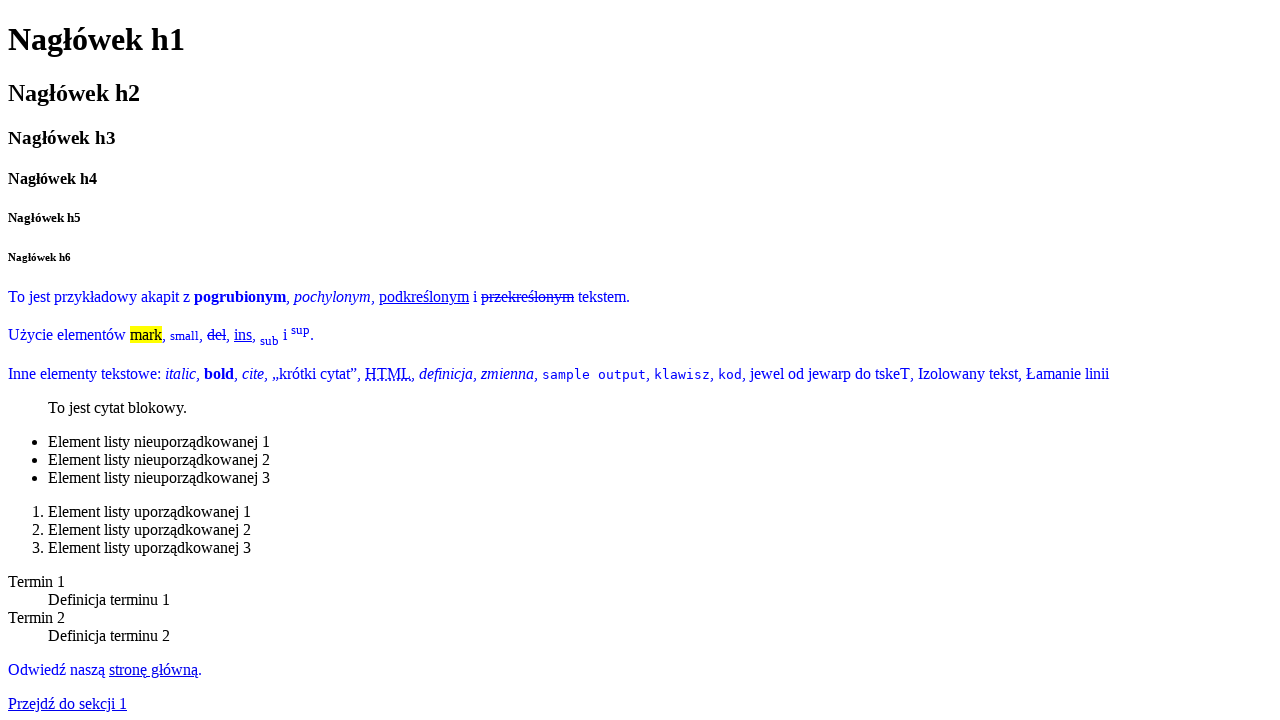

Verified that h1 element exists on the page
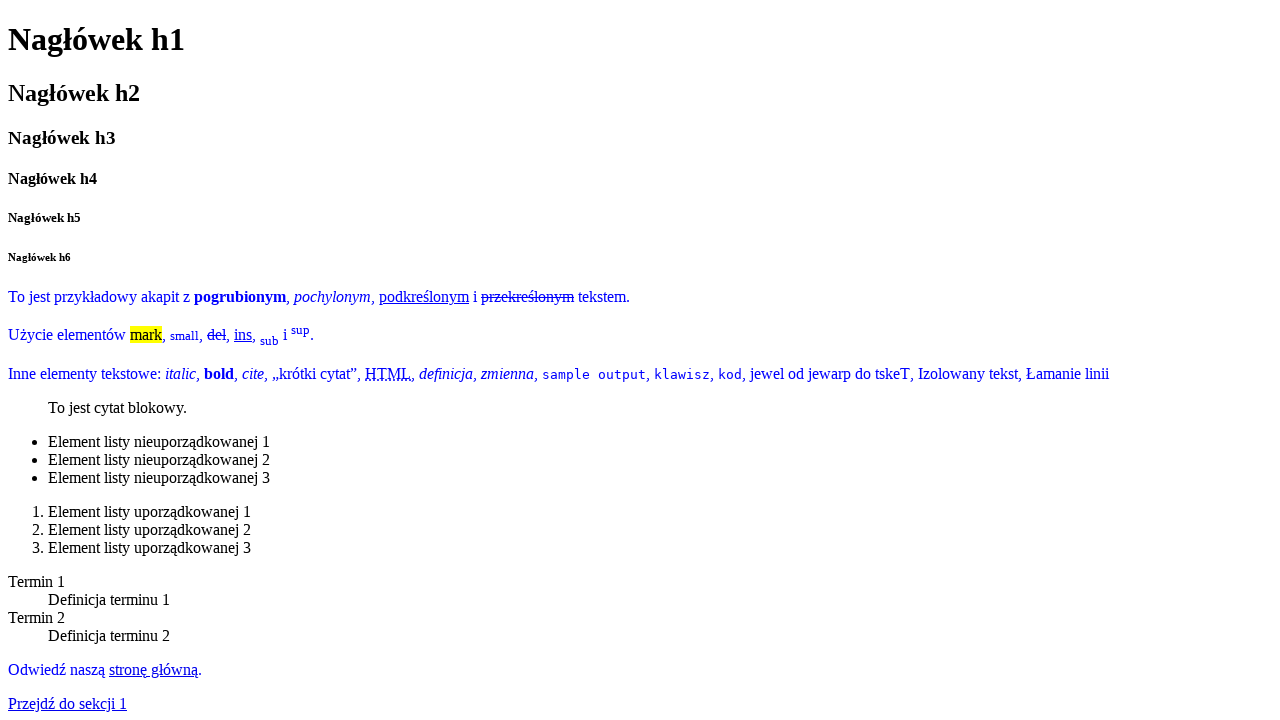

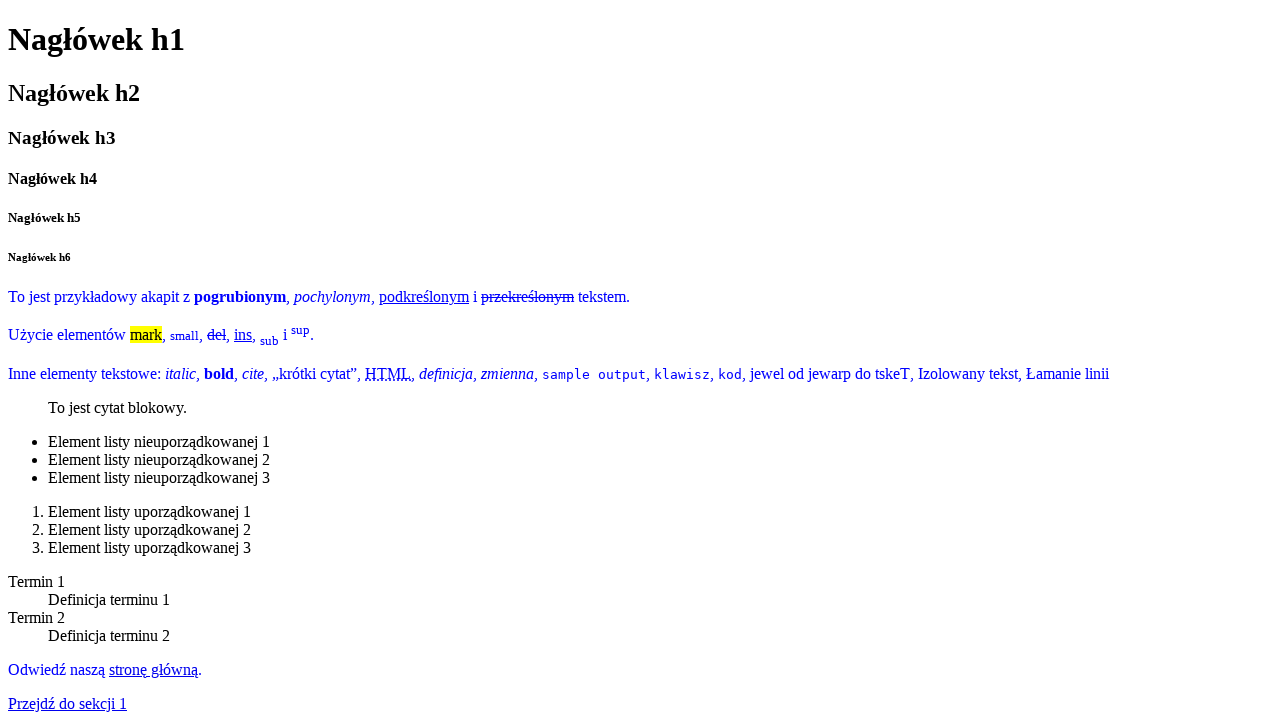